Loads a tutorial page then navigates to the Software Testing Help homepage

Starting URL: http://www.softwaretestinghelp.com/testng-framework-selenium-tutorial-12/

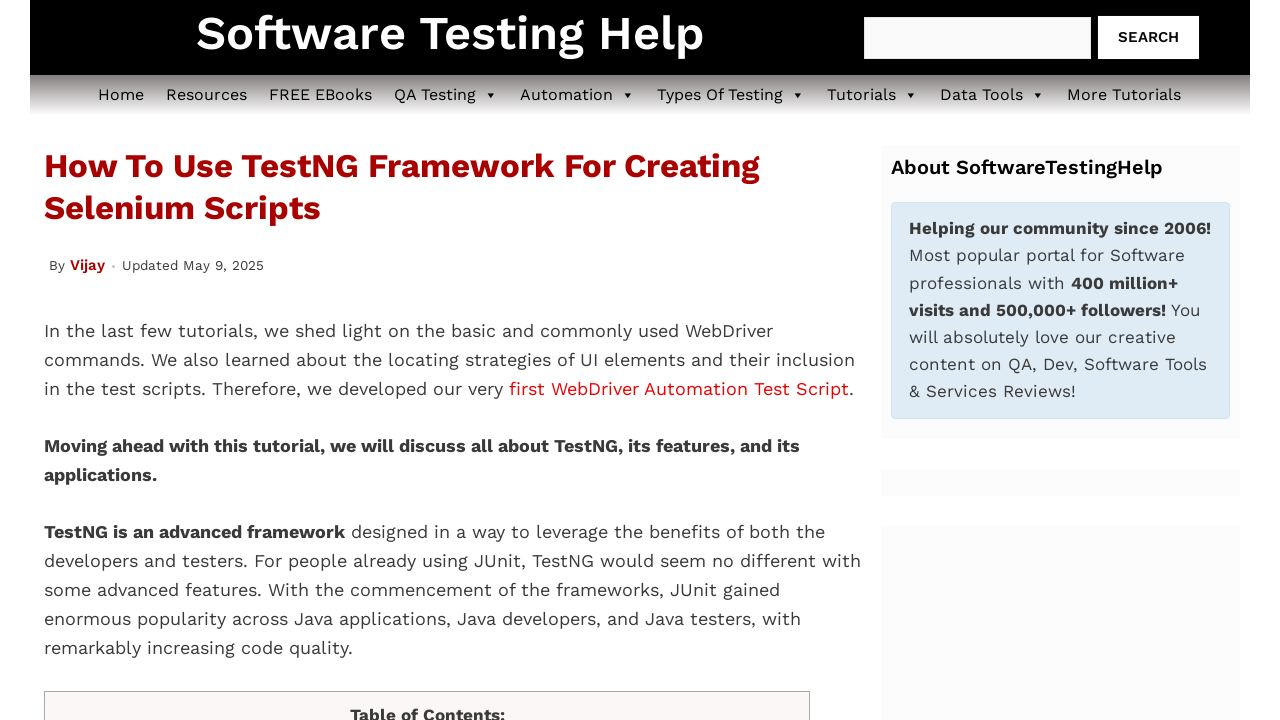

Navigated to TestNG Framework Selenium Tutorial page
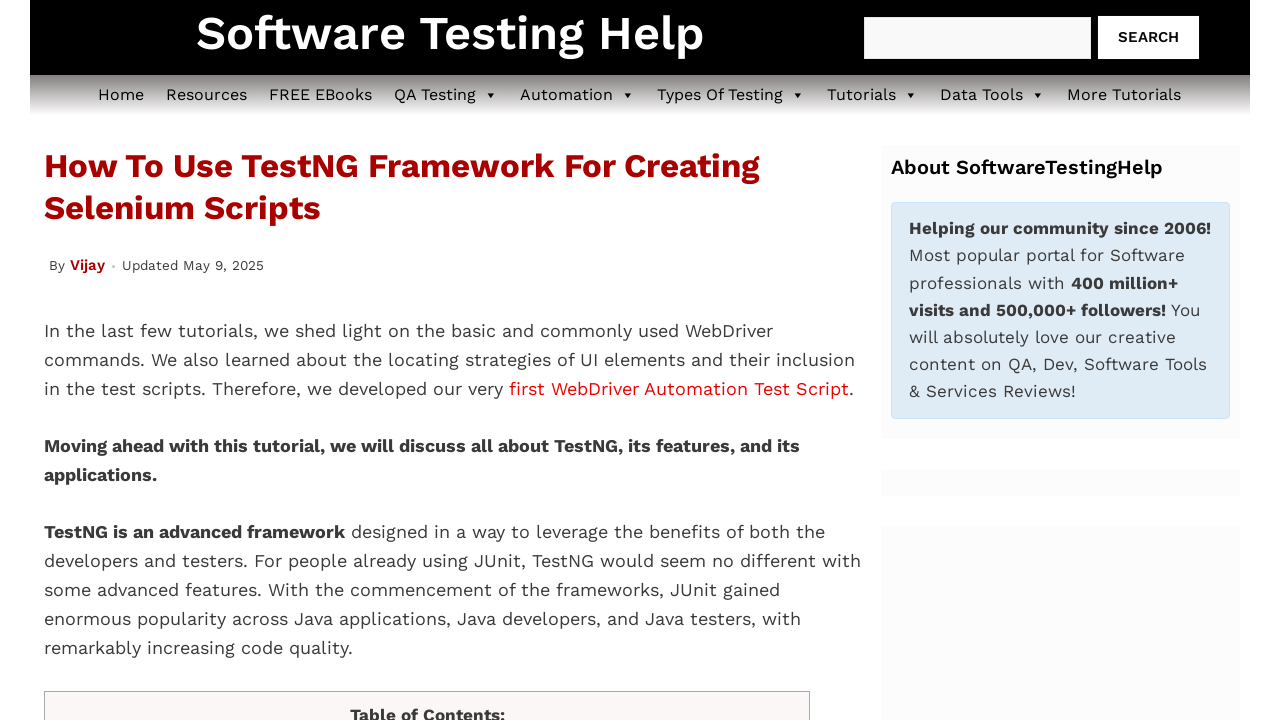

Navigated to Software Testing Help homepage
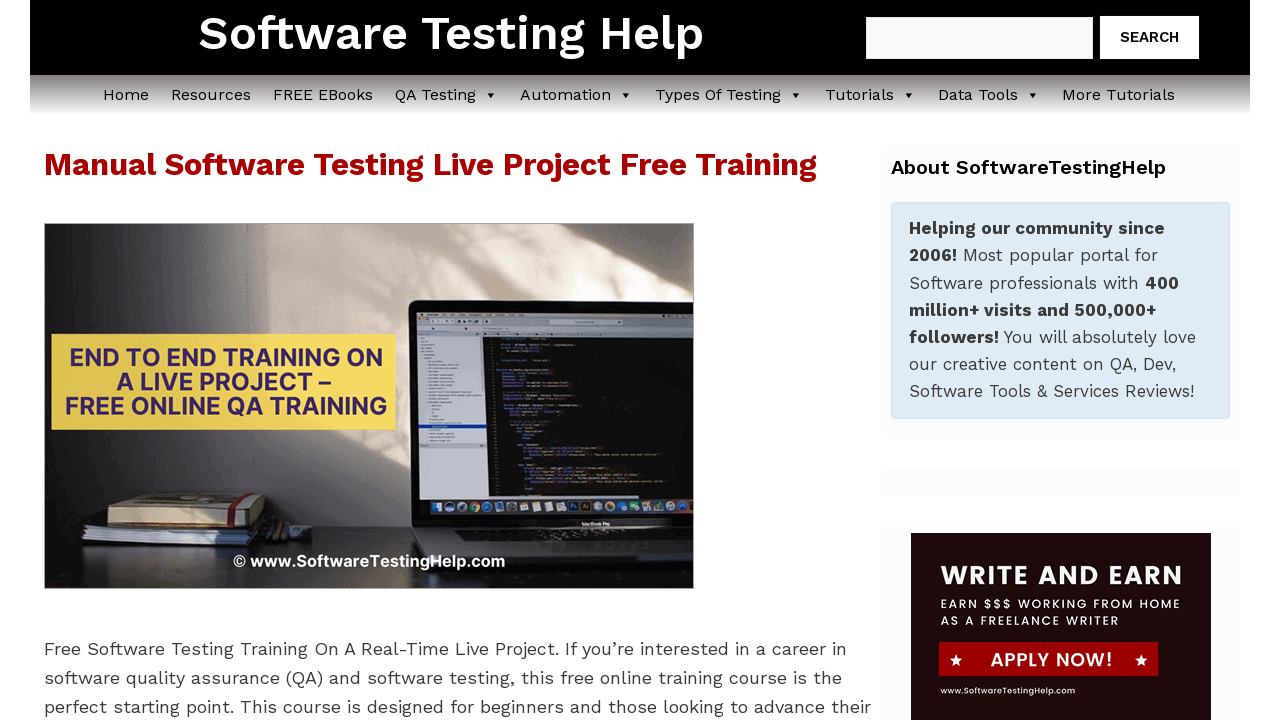

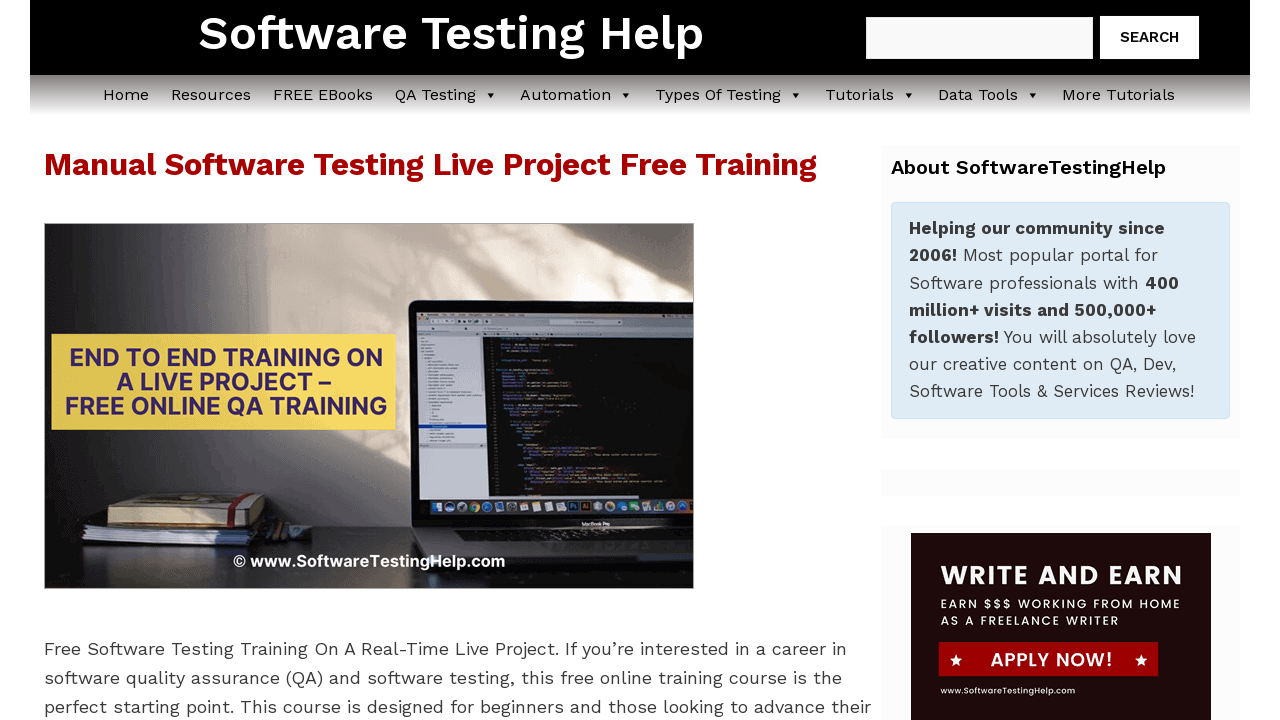